Navigates to YouTube and retrieves the page title

Starting URL: https://www.youtube.com

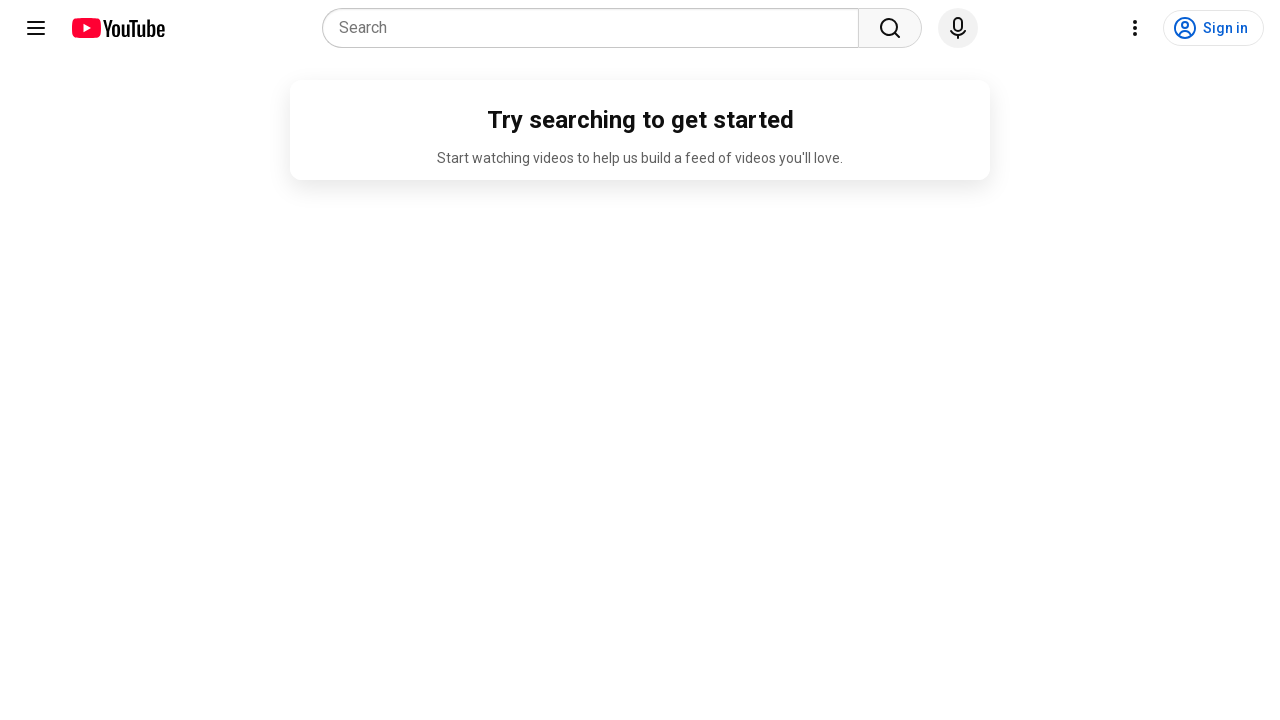

Navigated to YouTube homepage
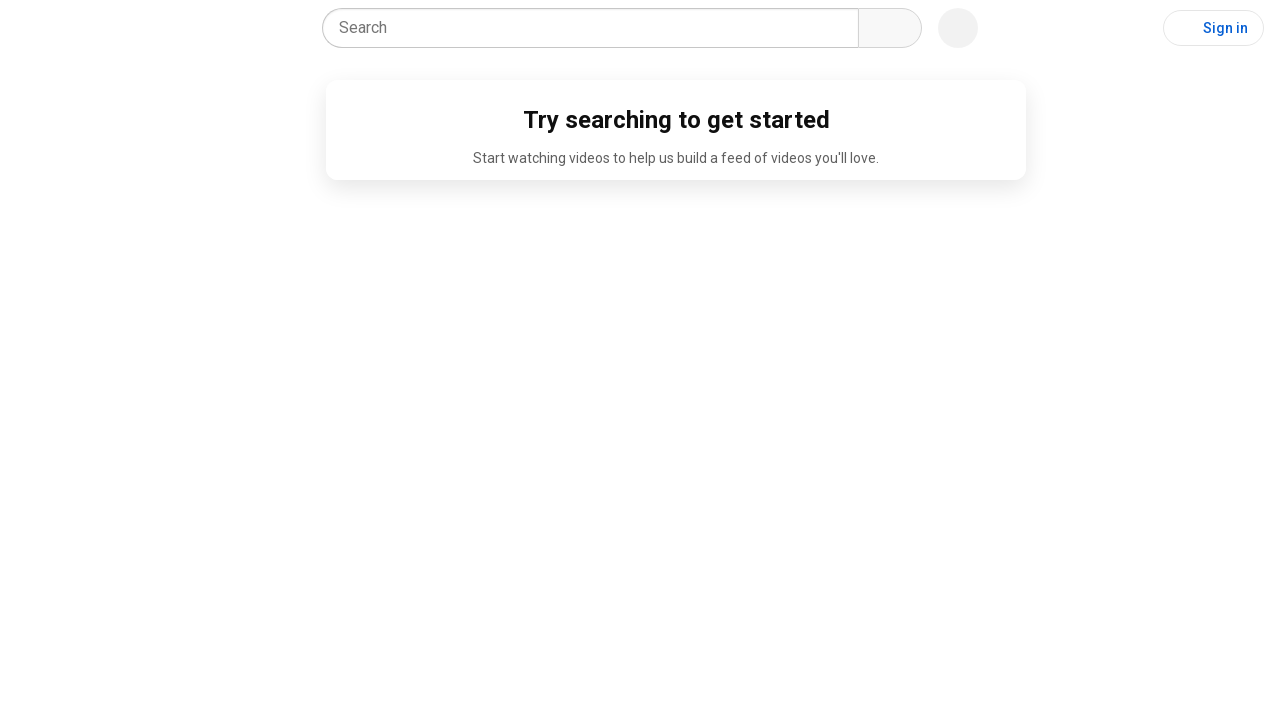

Retrieved page title: YouTube
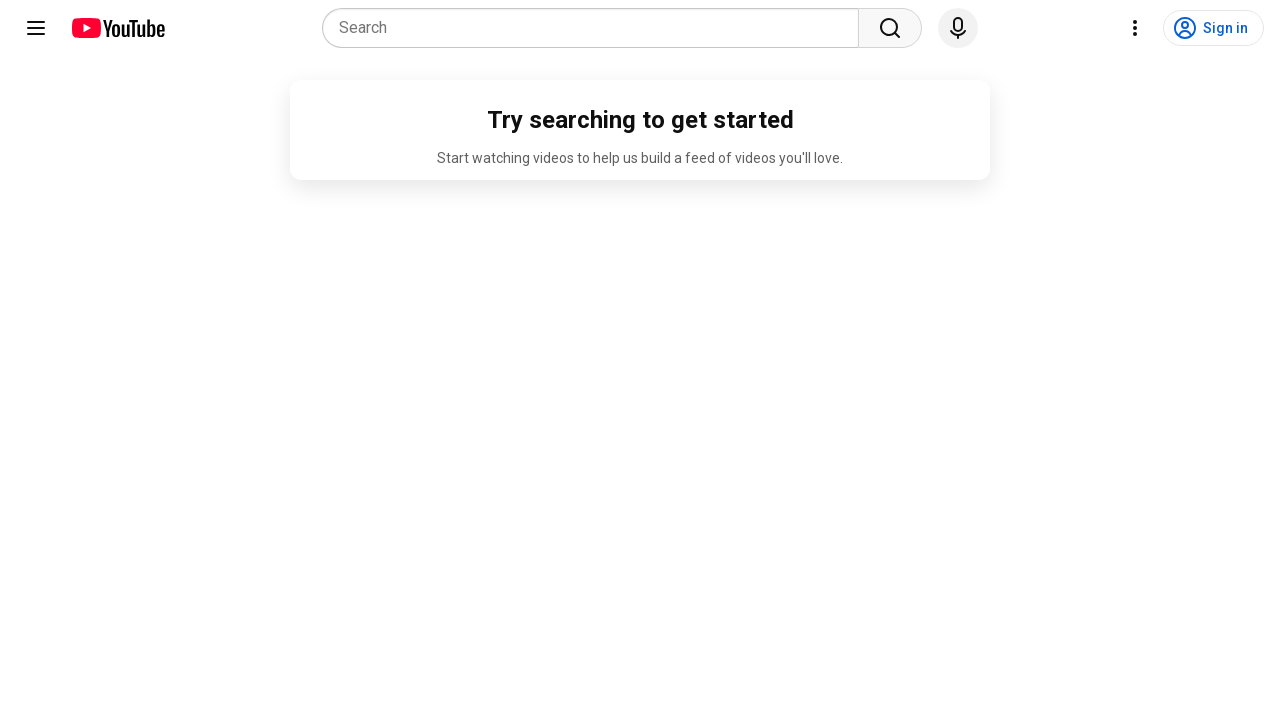

Printed page title to console
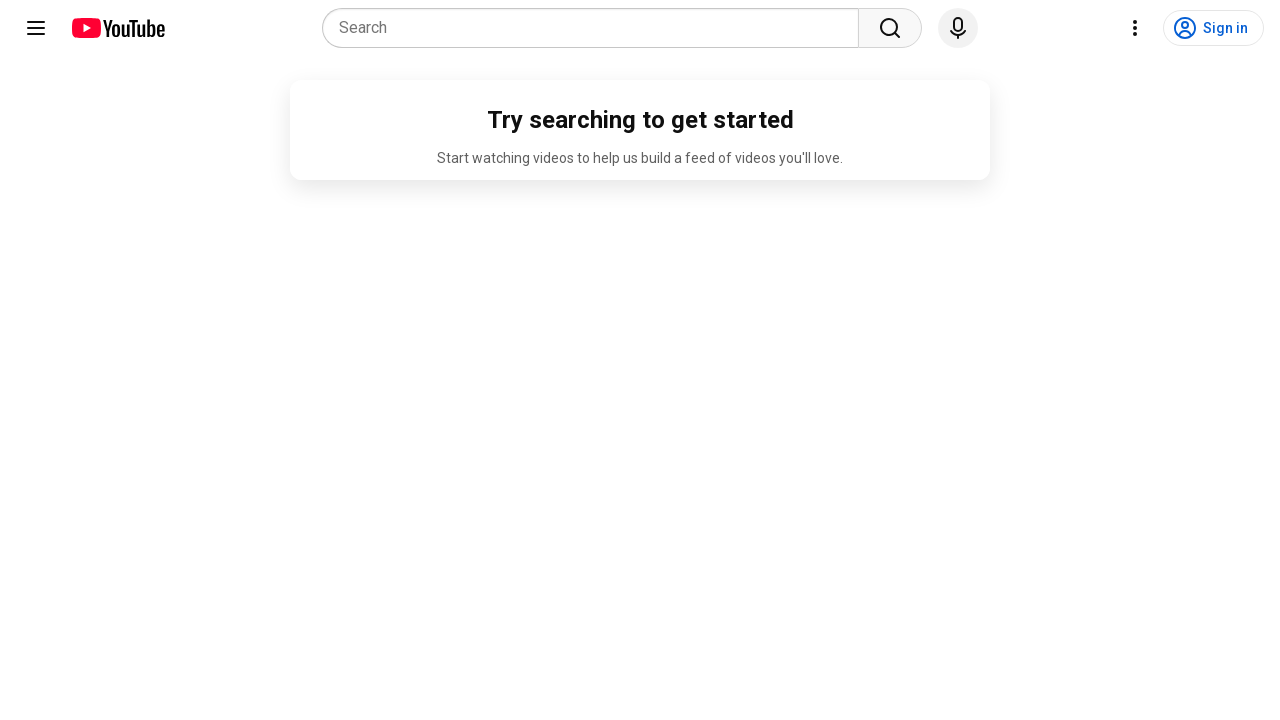

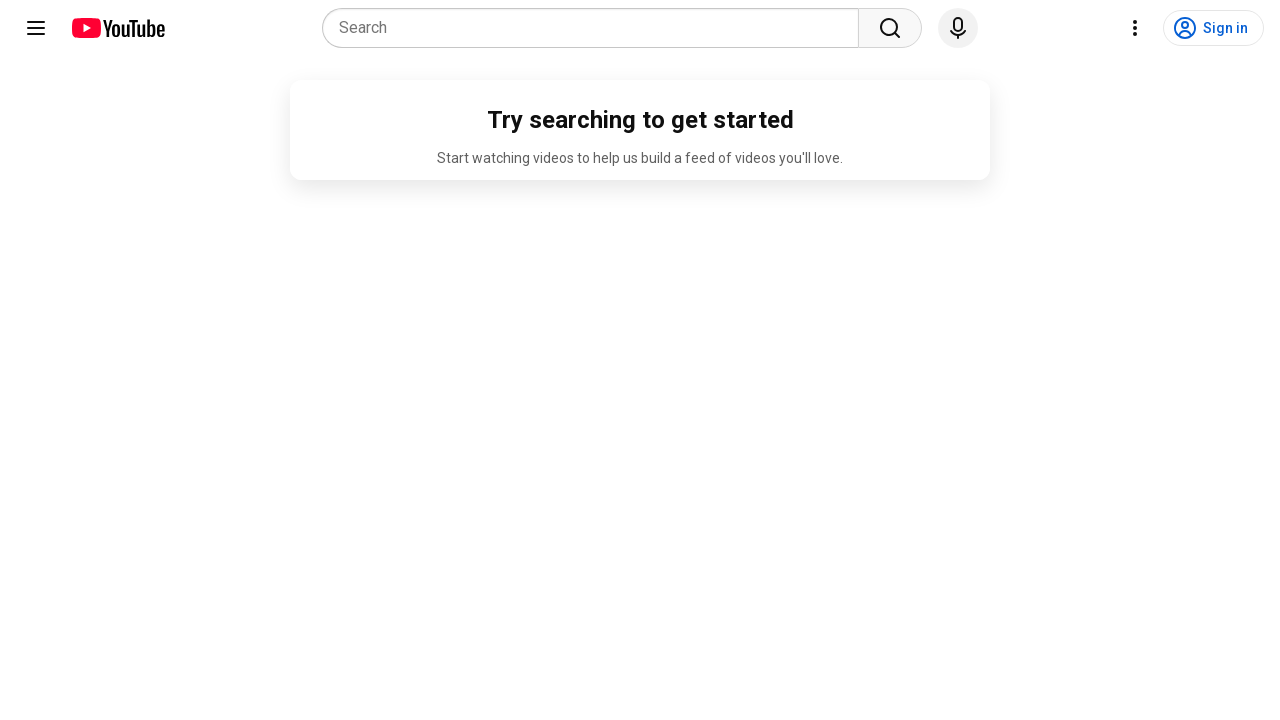